Tests a text box form by filling in user information (name, email, current address, and permanent address) and submitting the form

Starting URL: https://demoqa.com/text-box

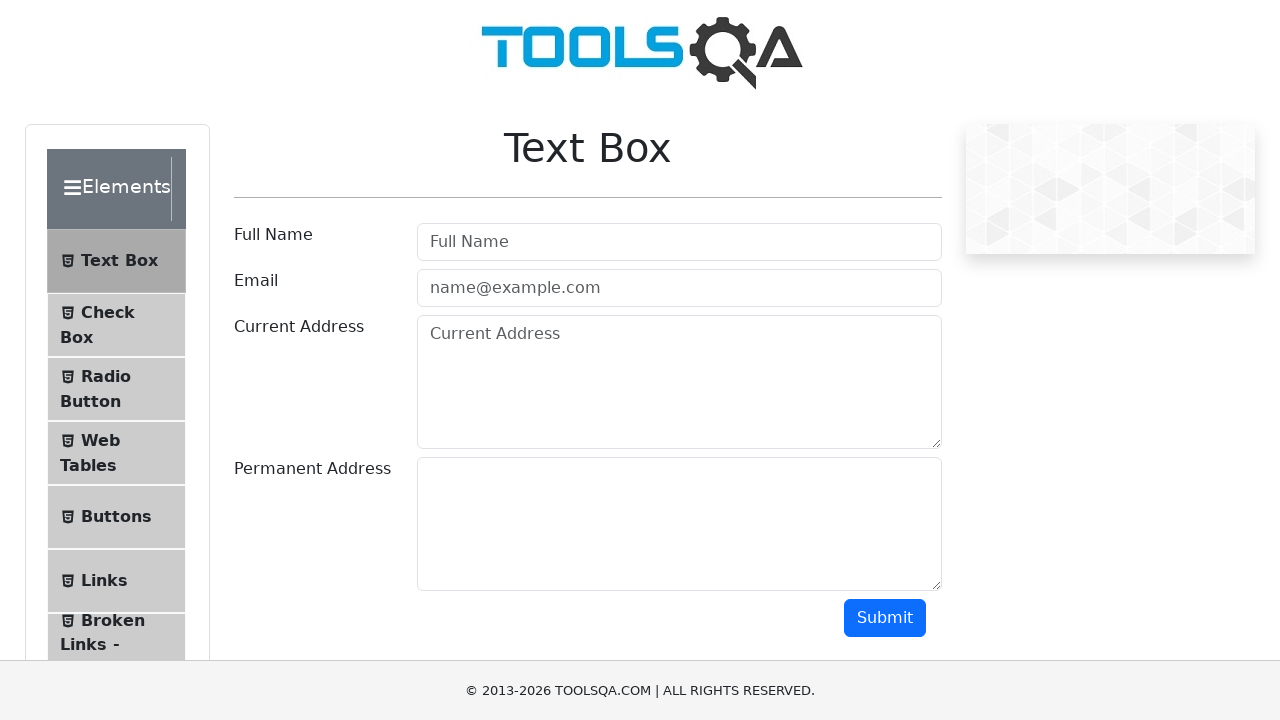

Filled username field with 'Kalyan' on #userName
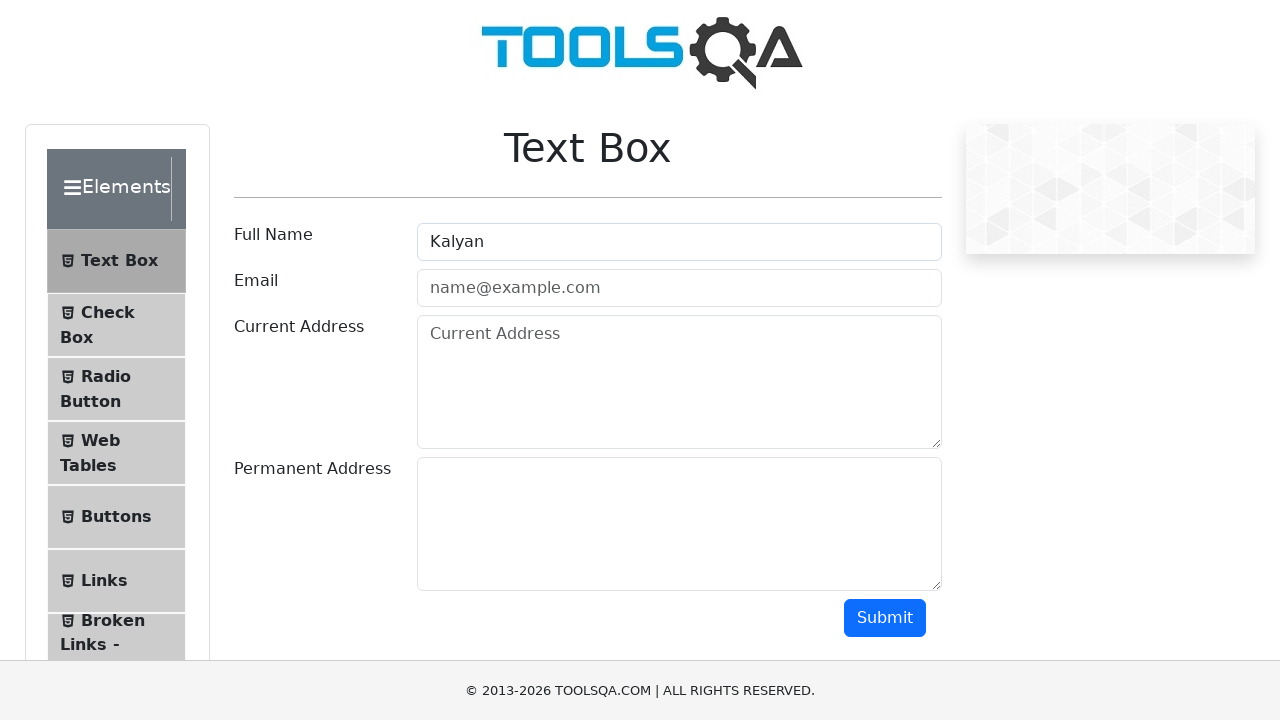

Filled email field with 'abcd@gmail.com' on #userEmail
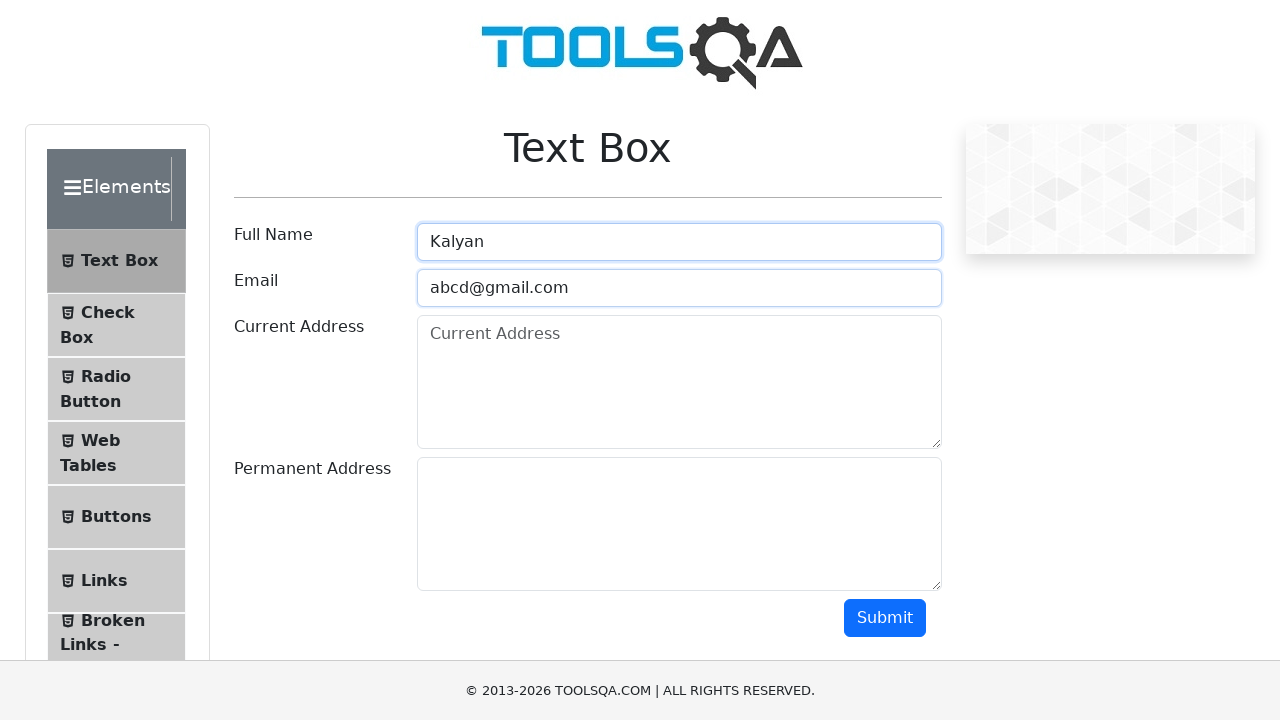

Filled current address field with 'abc colony,ameerpet' on textarea#currentAddress
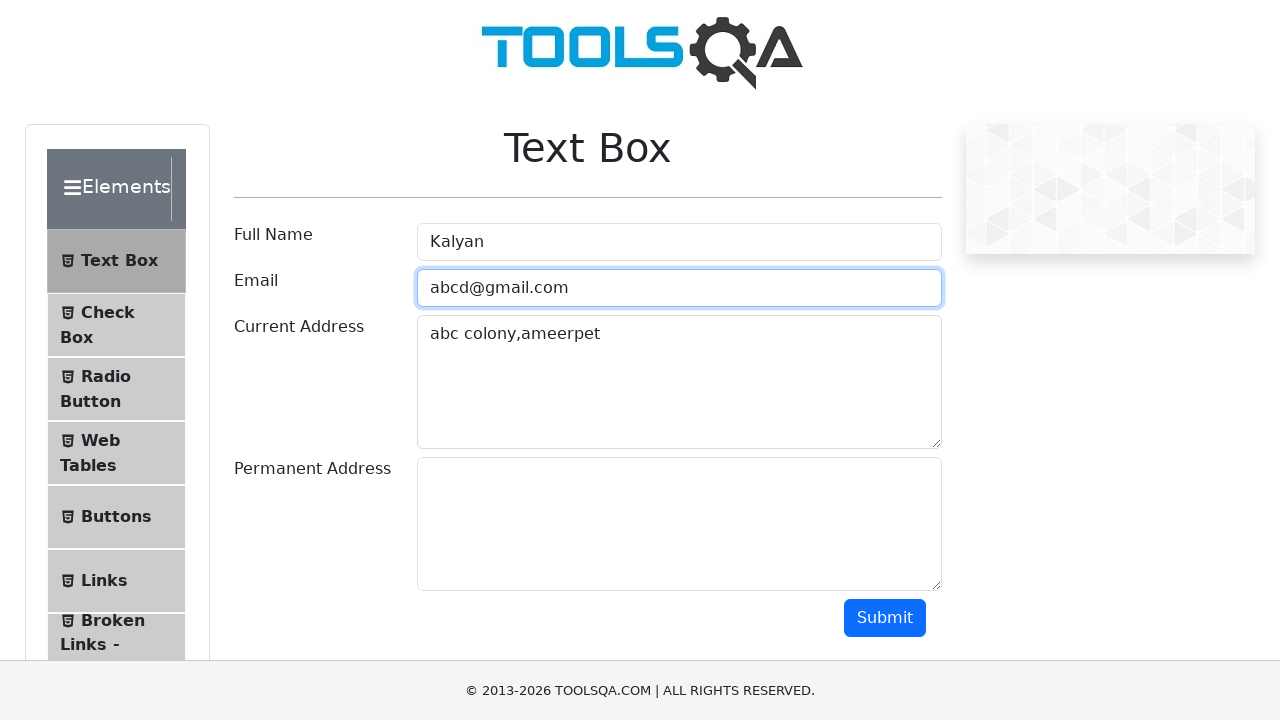

Filled permanent address field with 'vizianagaram,vzm' using JavaScript
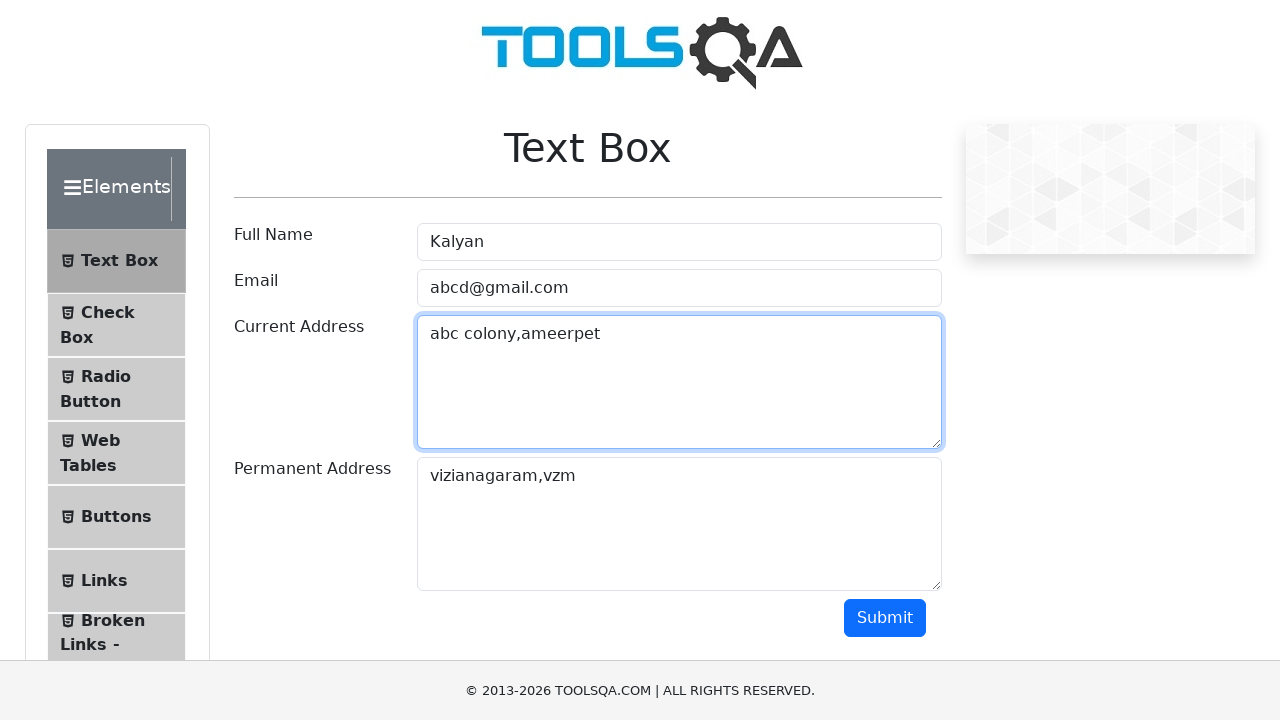

Clicked submit button to submit the form at (885, 618) on #submit
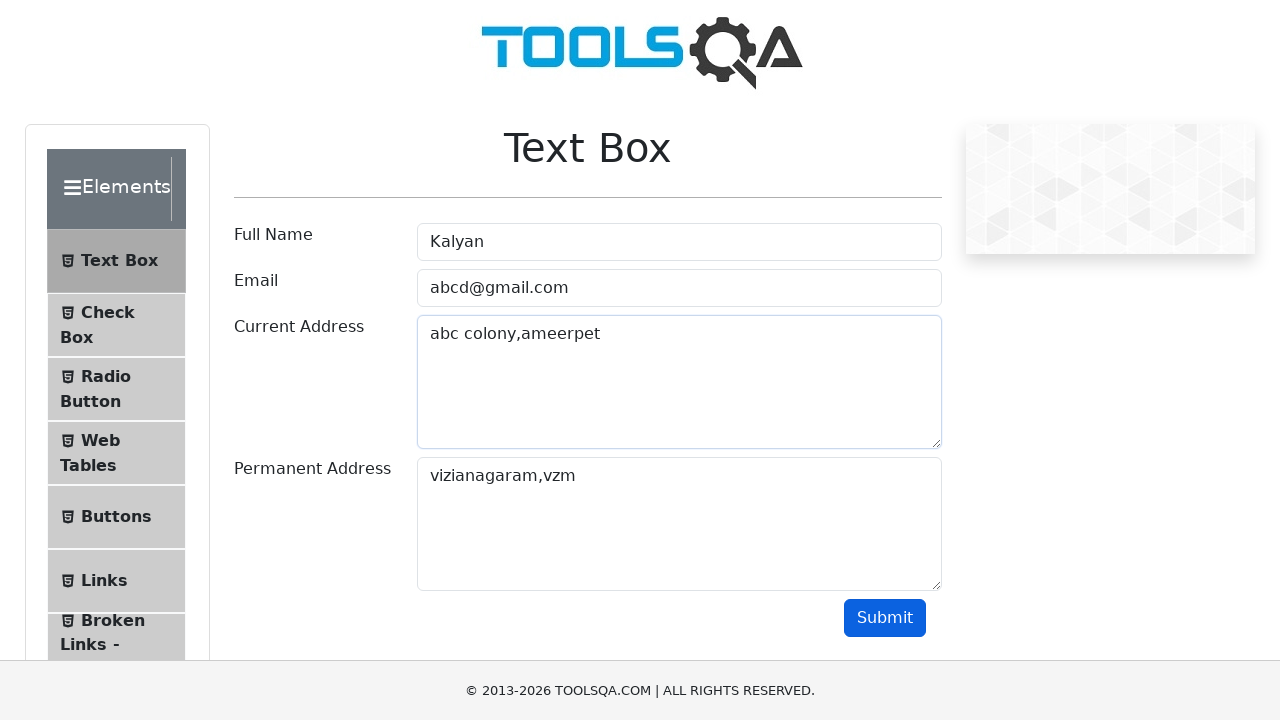

Waited 2 seconds for form submission to complete
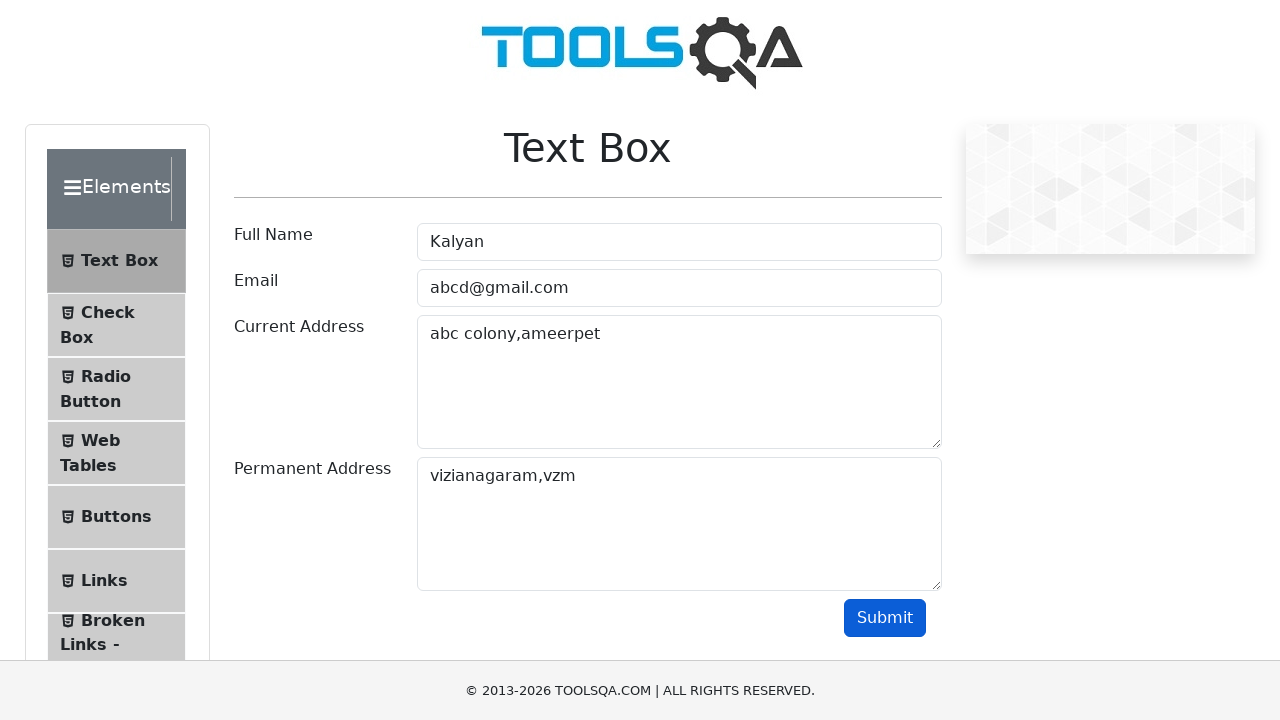

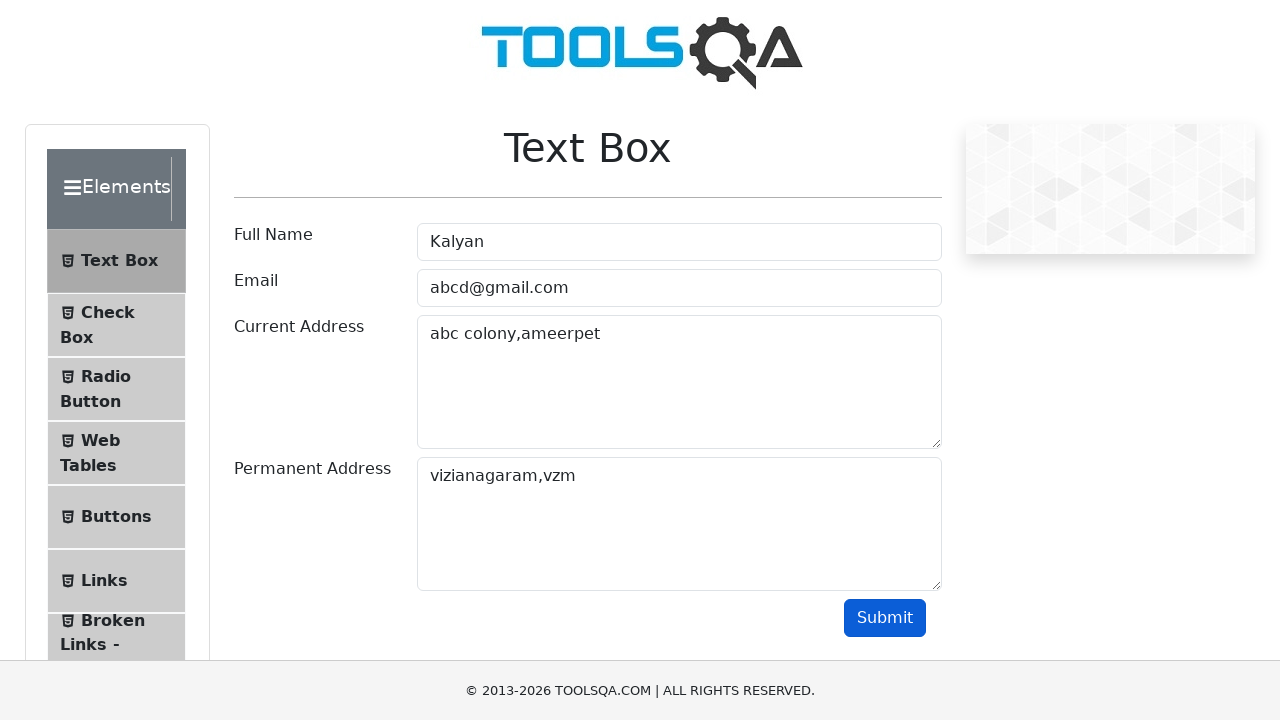